Tests dynamic loading functionality by clicking a start button and waiting for content to appear after loading completes

Starting URL: http://the-internet.herokuapp.com/dynamic_loading/2

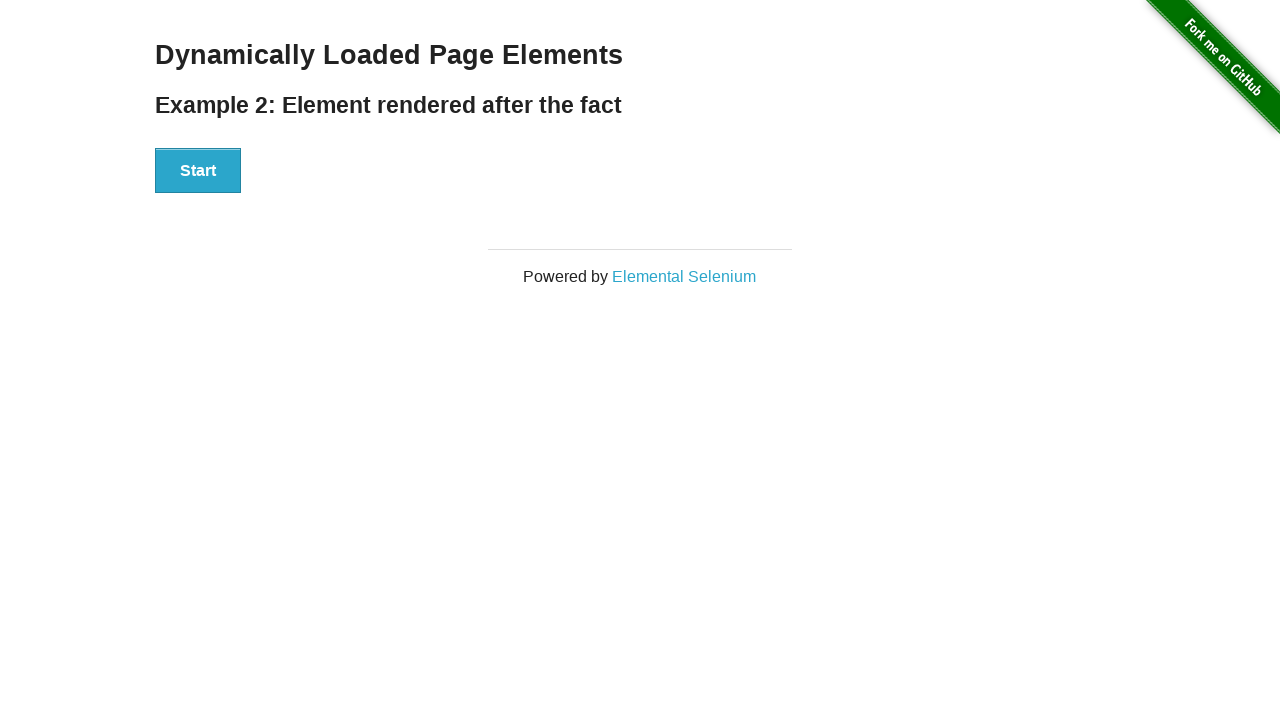

Clicked start button to trigger dynamic loading at (198, 171) on xpath=//button
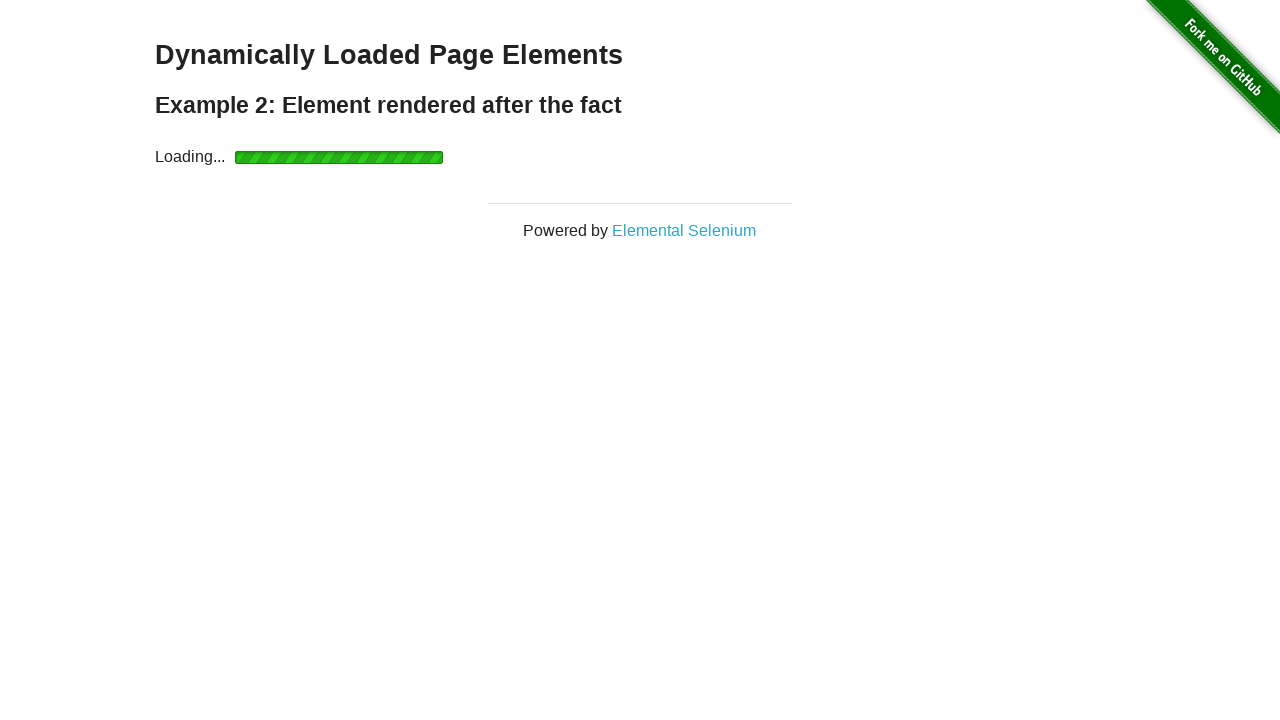

Waited for finish element to appear after loading completes
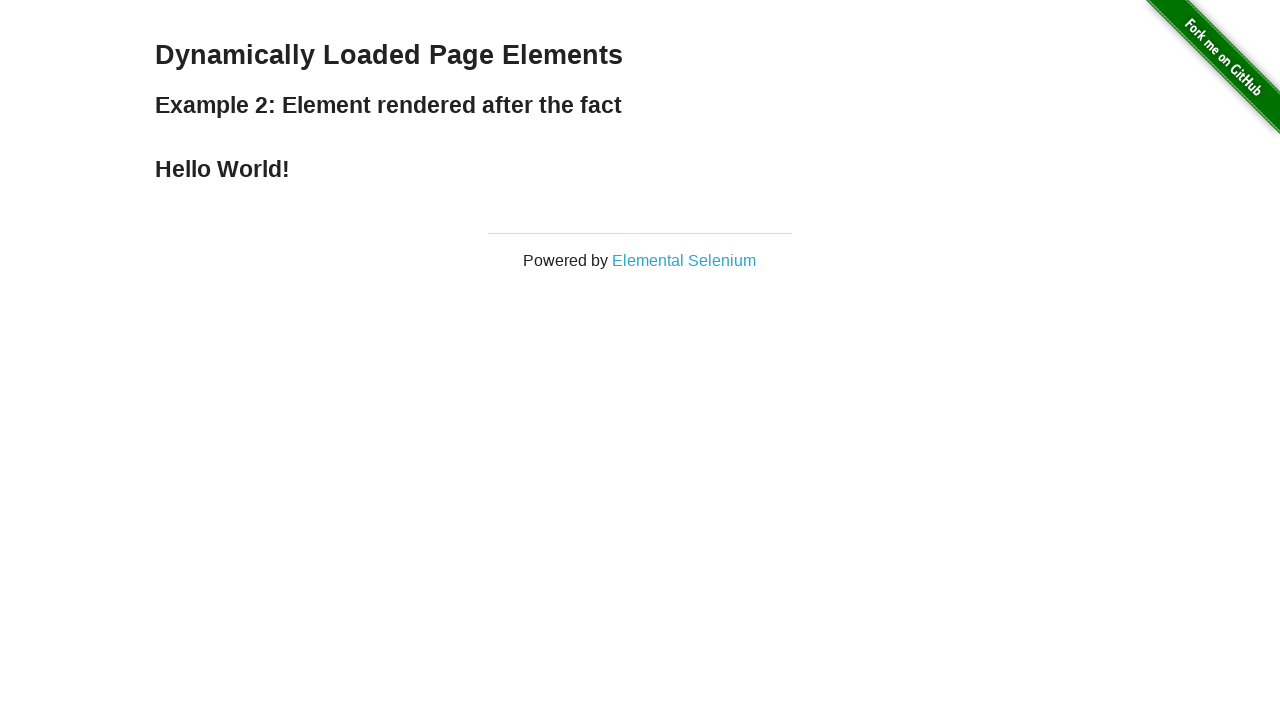

Located finish element
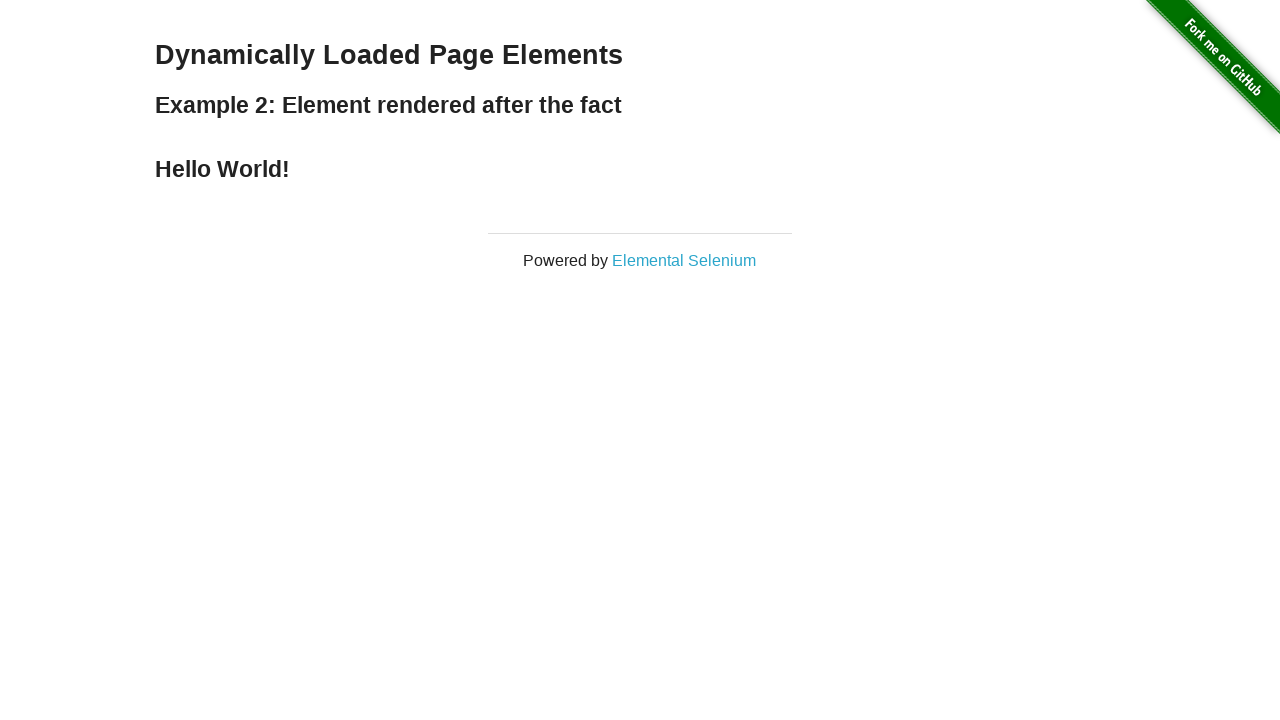

Verified that 'Hello World!' text is present on the page
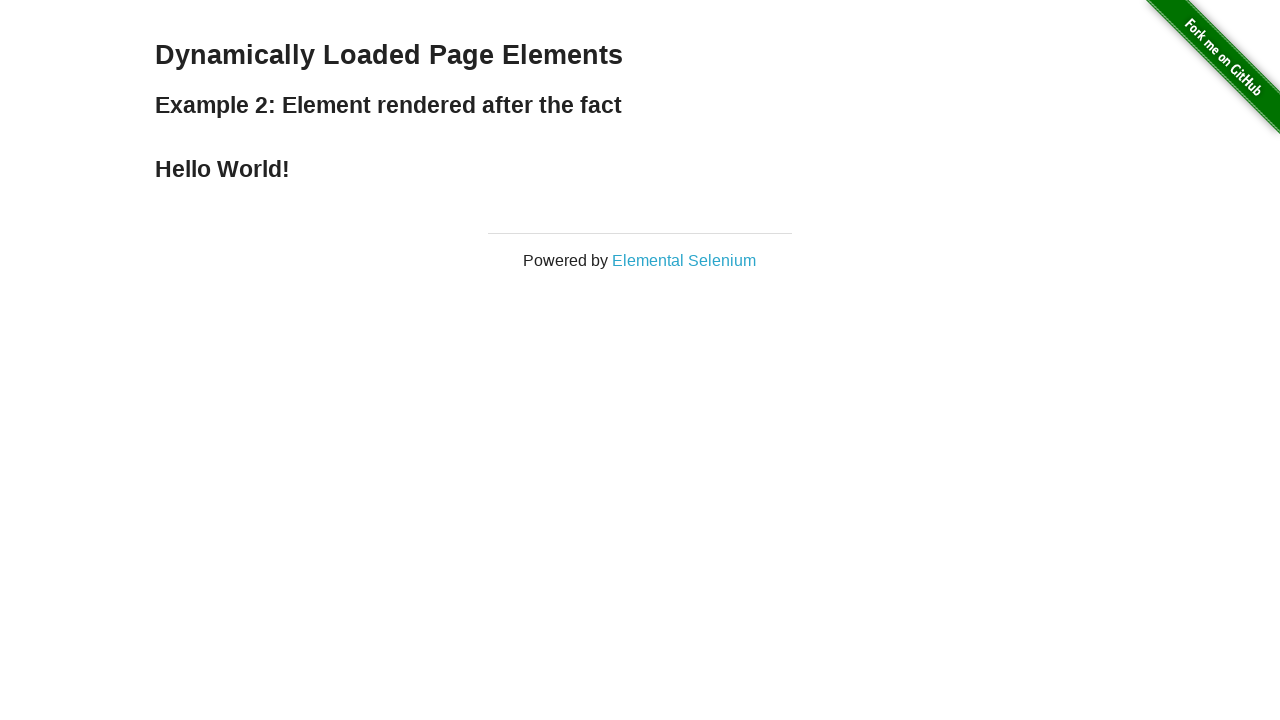

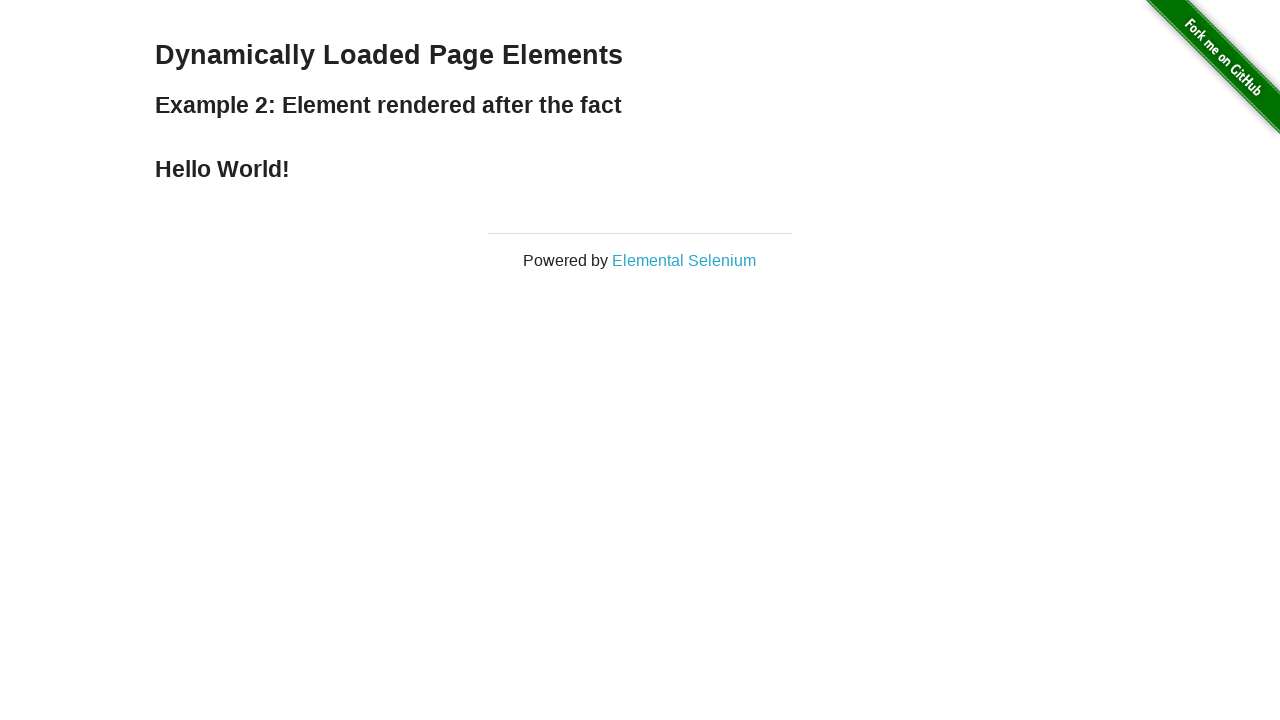